Tests navigation to the Java documentation page by clicking Get Started, hovering over Node.js dropdown, and selecting Java

Starting URL: https://playwright.dev/

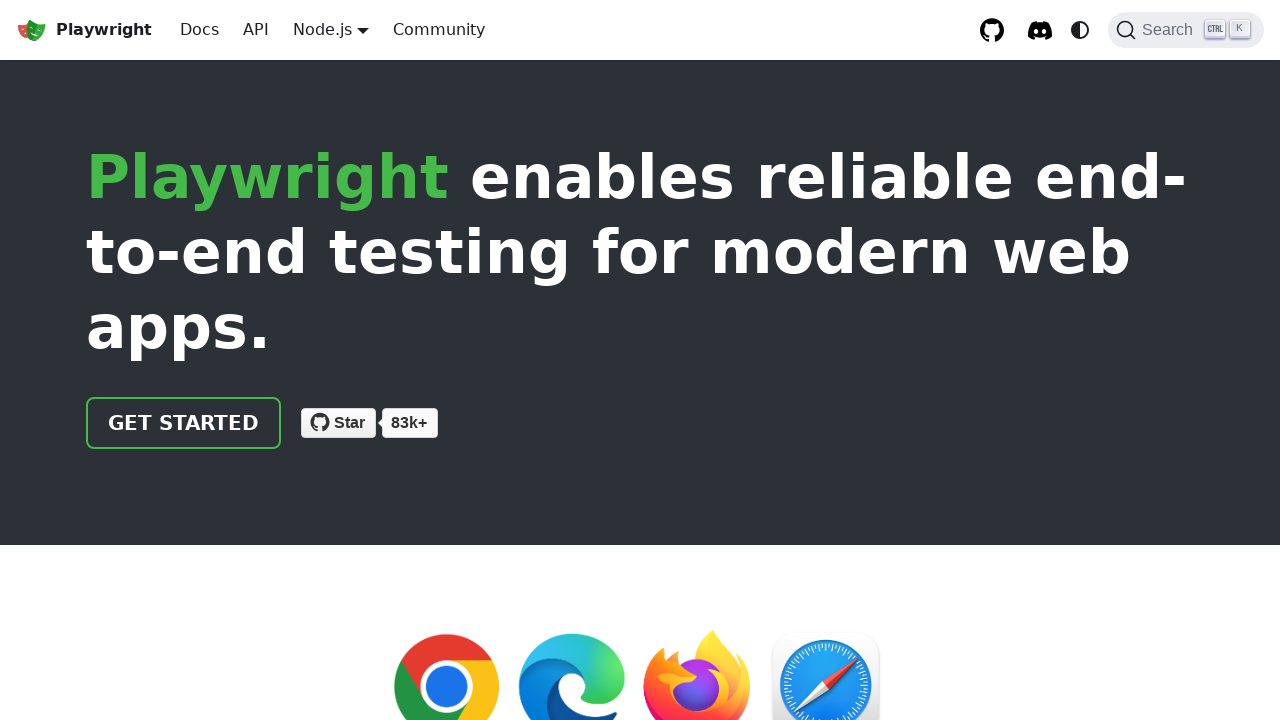

Navigated to Playwright home page
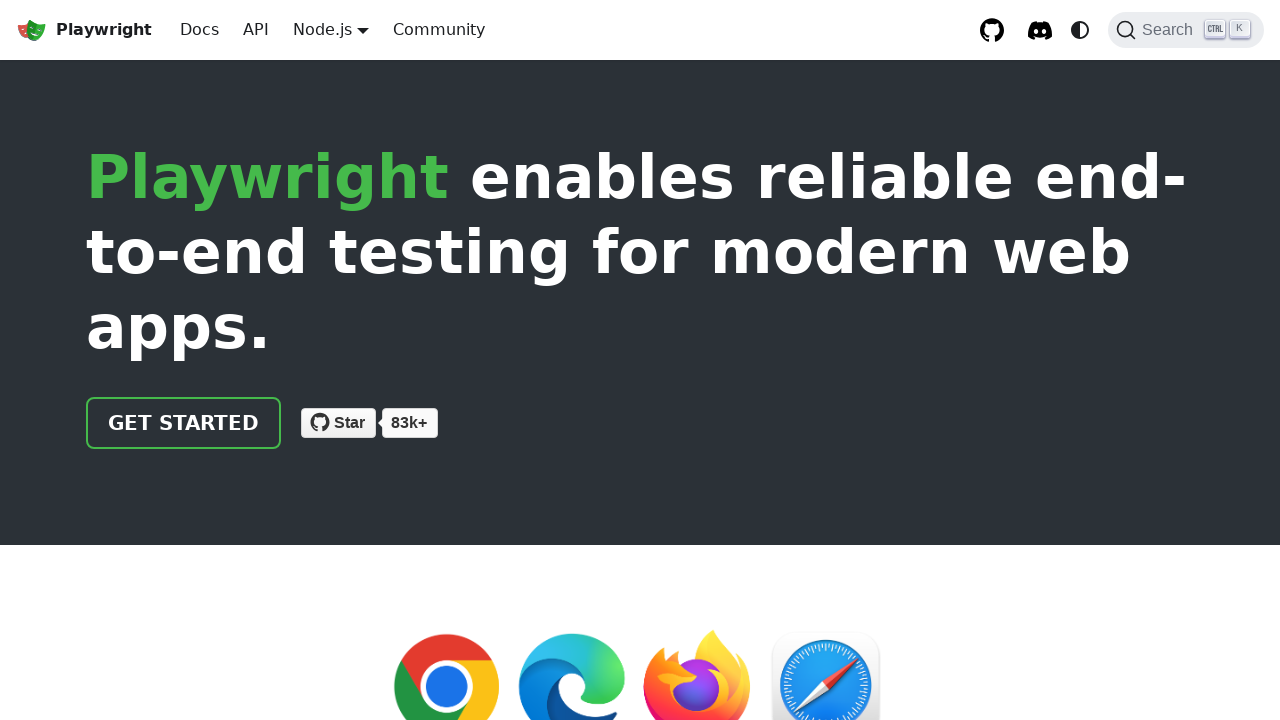

Clicked Get Started link at (184, 423) on internal:role=link[name="Get started"i]
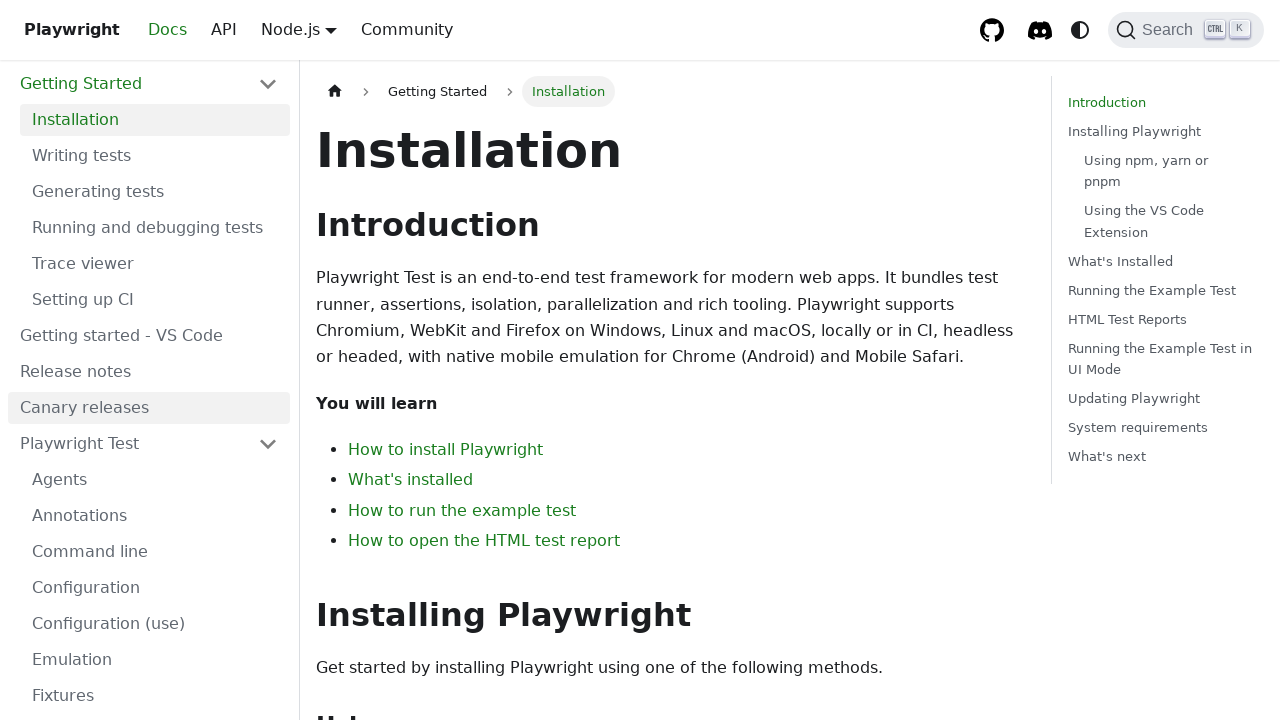

Hovered over Node.js dropdown button to reveal language options at (322, 29) on internal:role=button[name="Node.js"i]
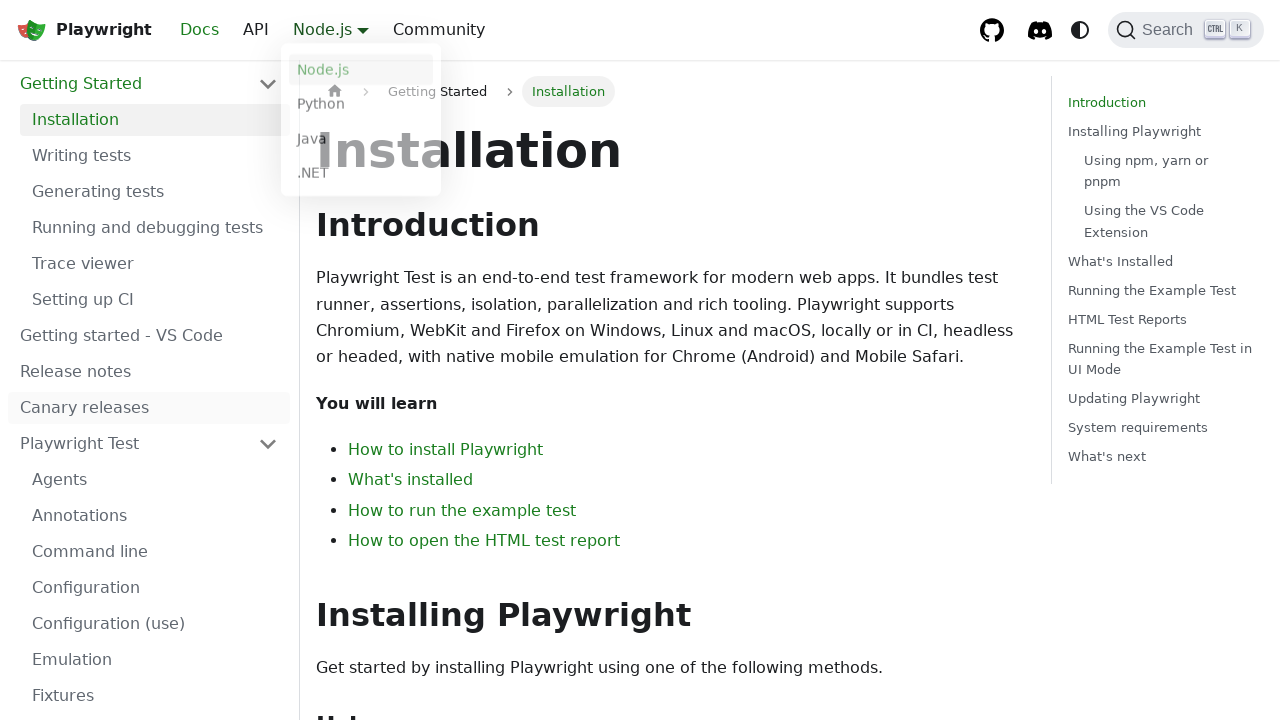

Clicked Java option from dropdown menu at (361, 142) on internal:text="Java"s
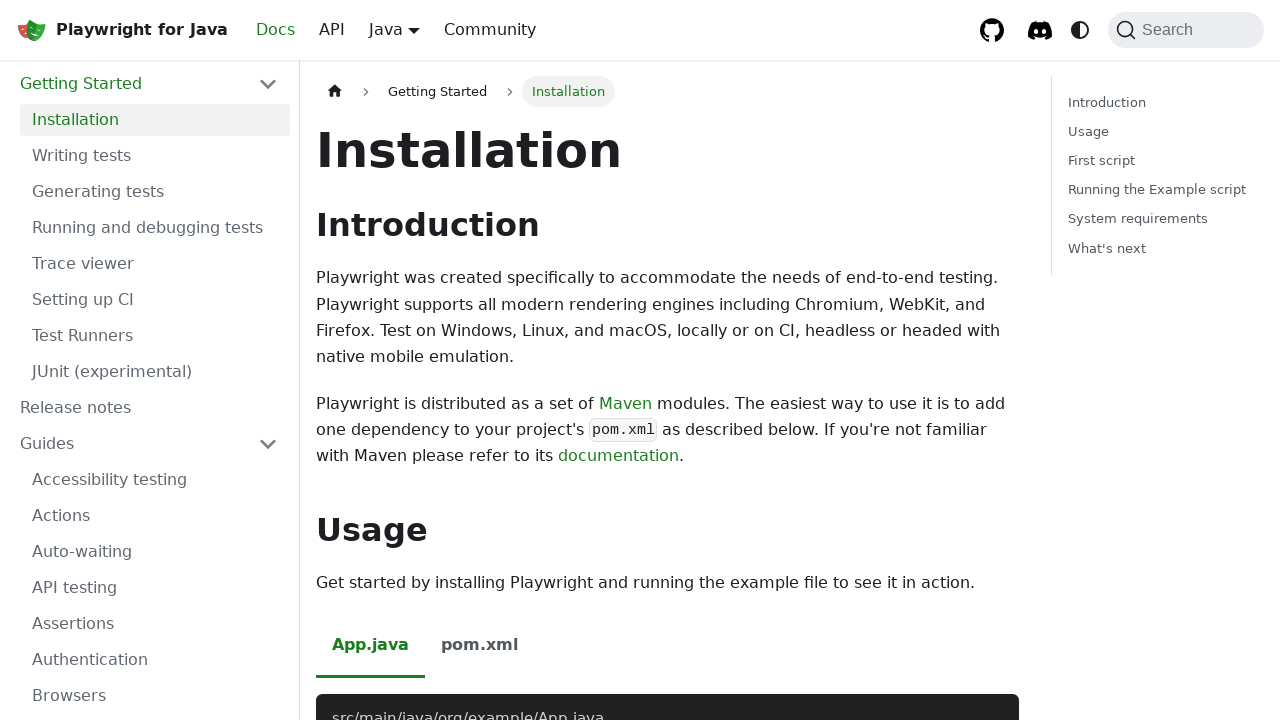

Successfully navigated to Java documentation page
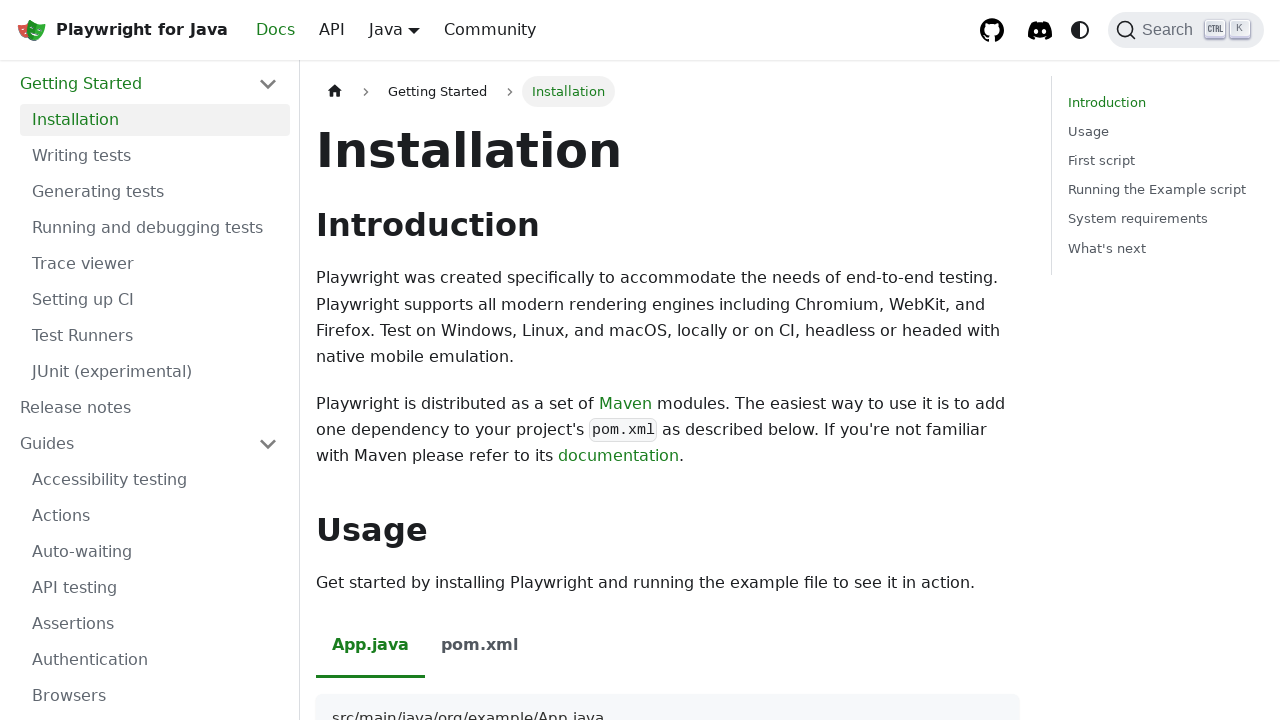

Verified Java-specific content is visible on the page
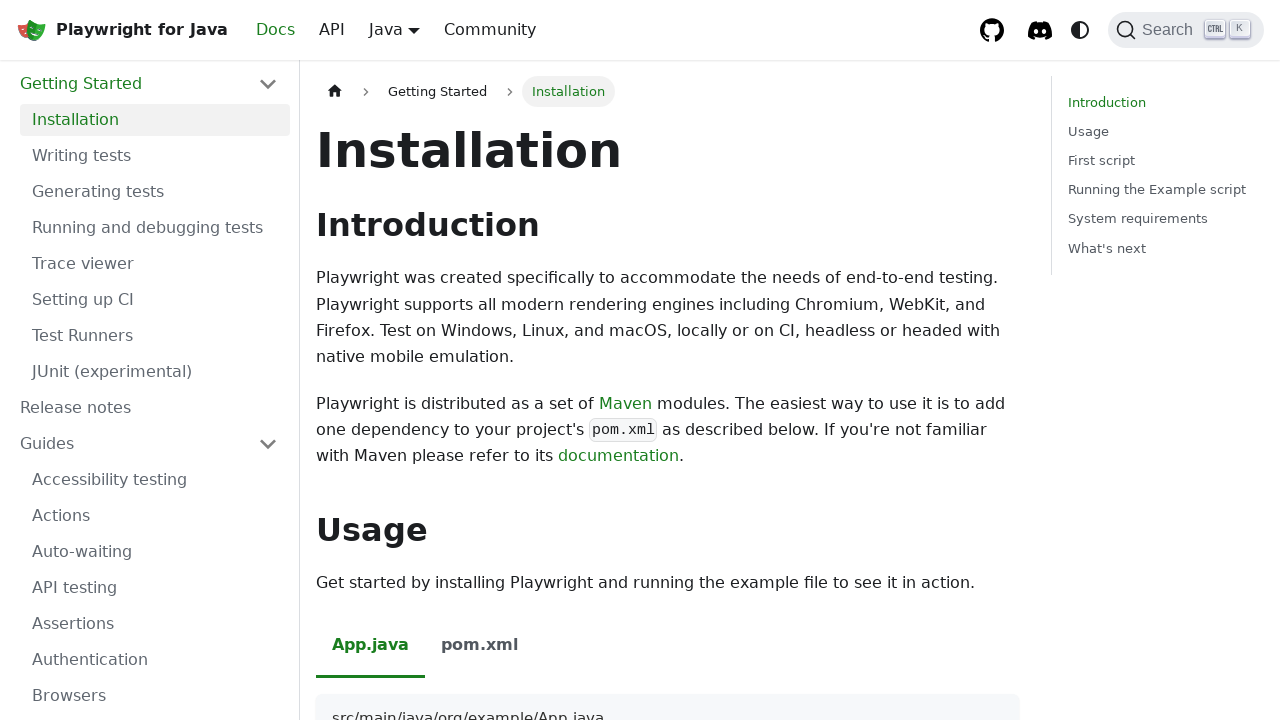

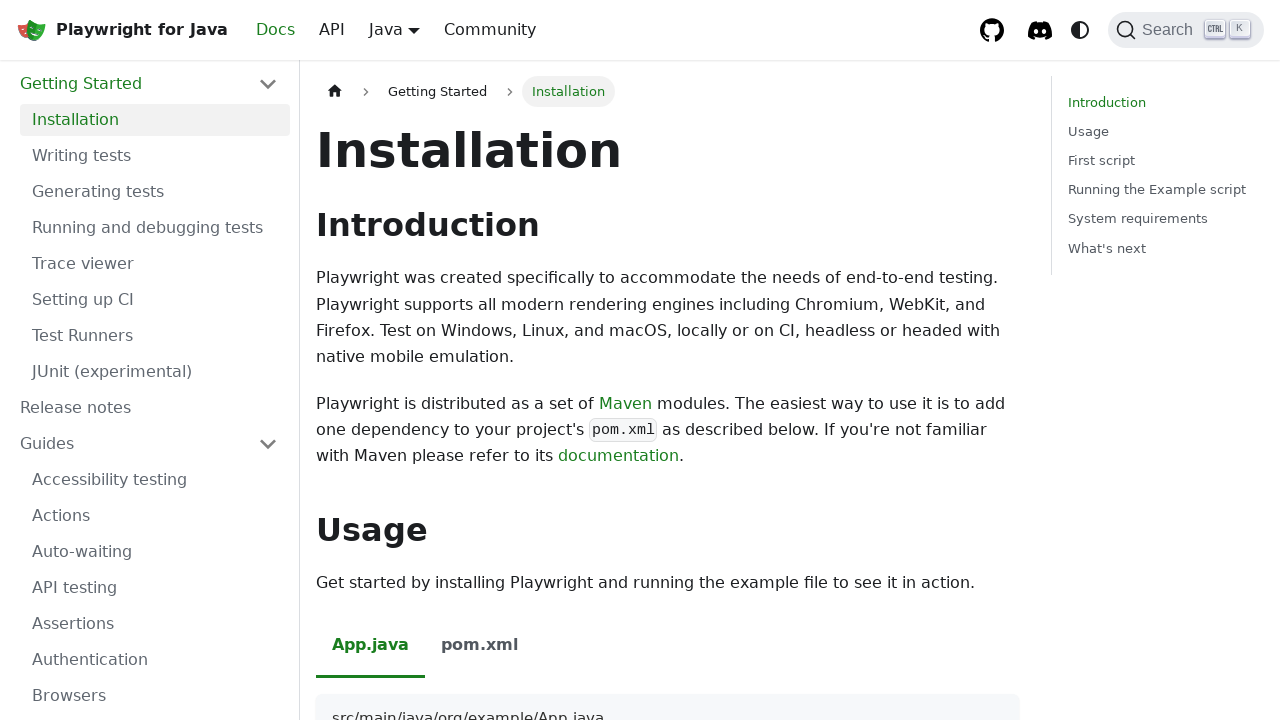